Tests a slow calculator application by setting a delay time, performing an addition operation (7 + 8), waiting for the calculation to complete, and verifying the result equals 15.

Starting URL: https://bonigarcia.dev/selenium-webdriver-java/slow-calculator.html

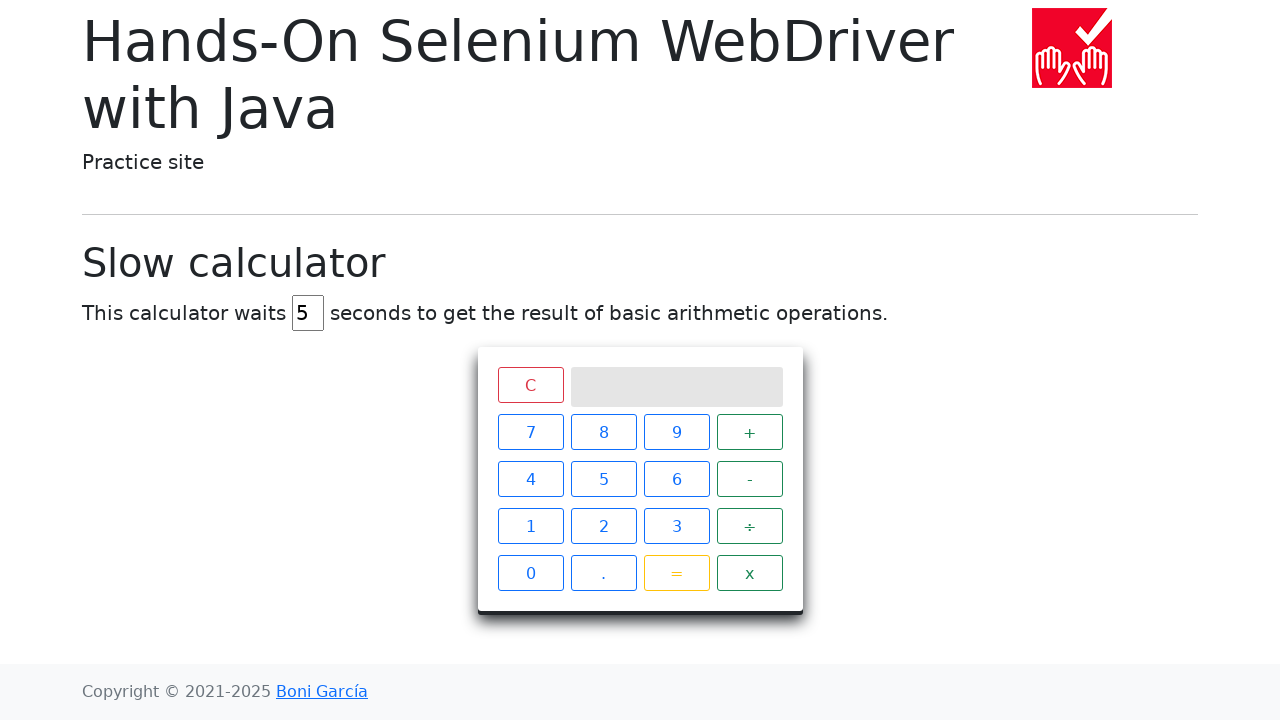

Cleared the delay input field on input#delay
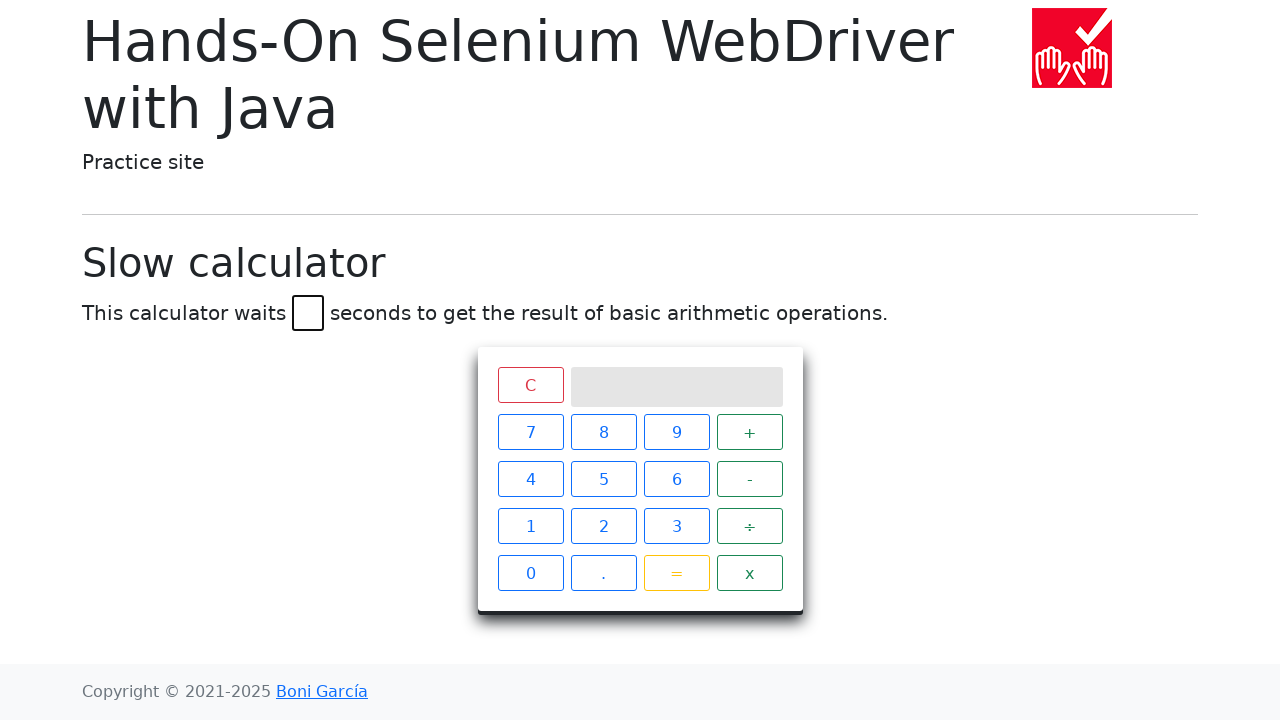

Set delay time to 45 seconds on input#delay
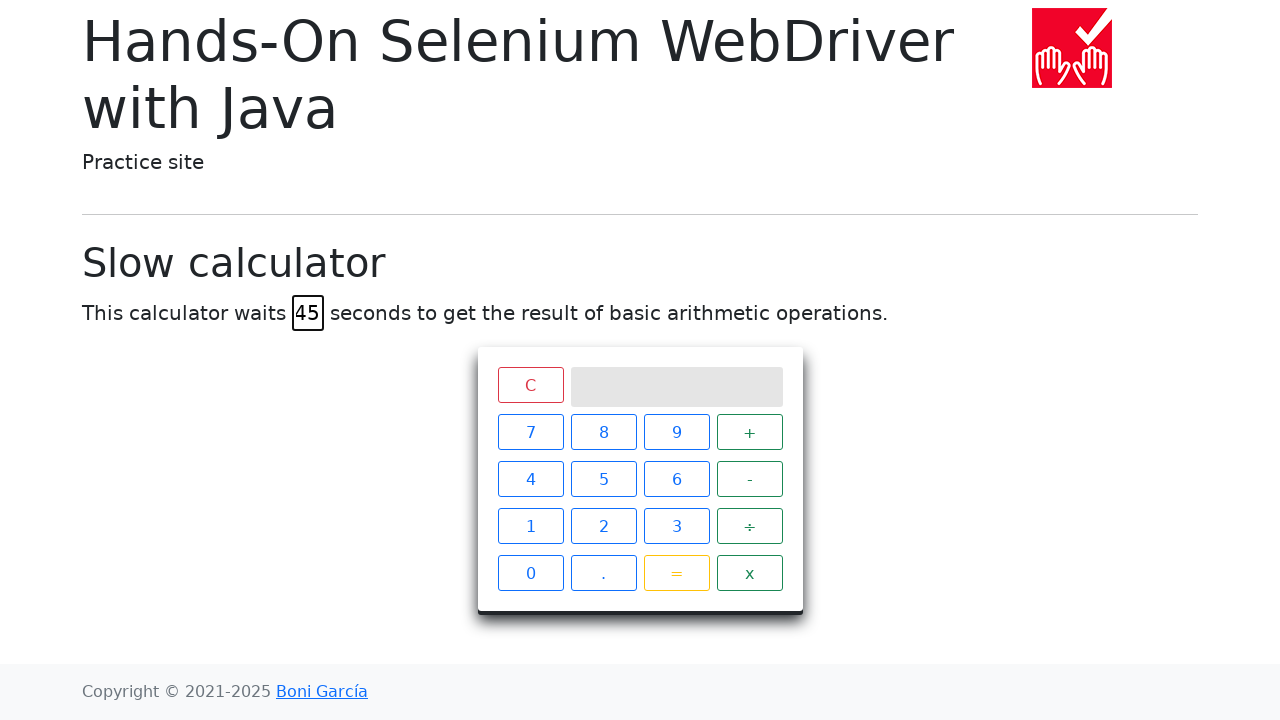

Clicked number 7 at (530, 432) on span.btn:has-text('7')
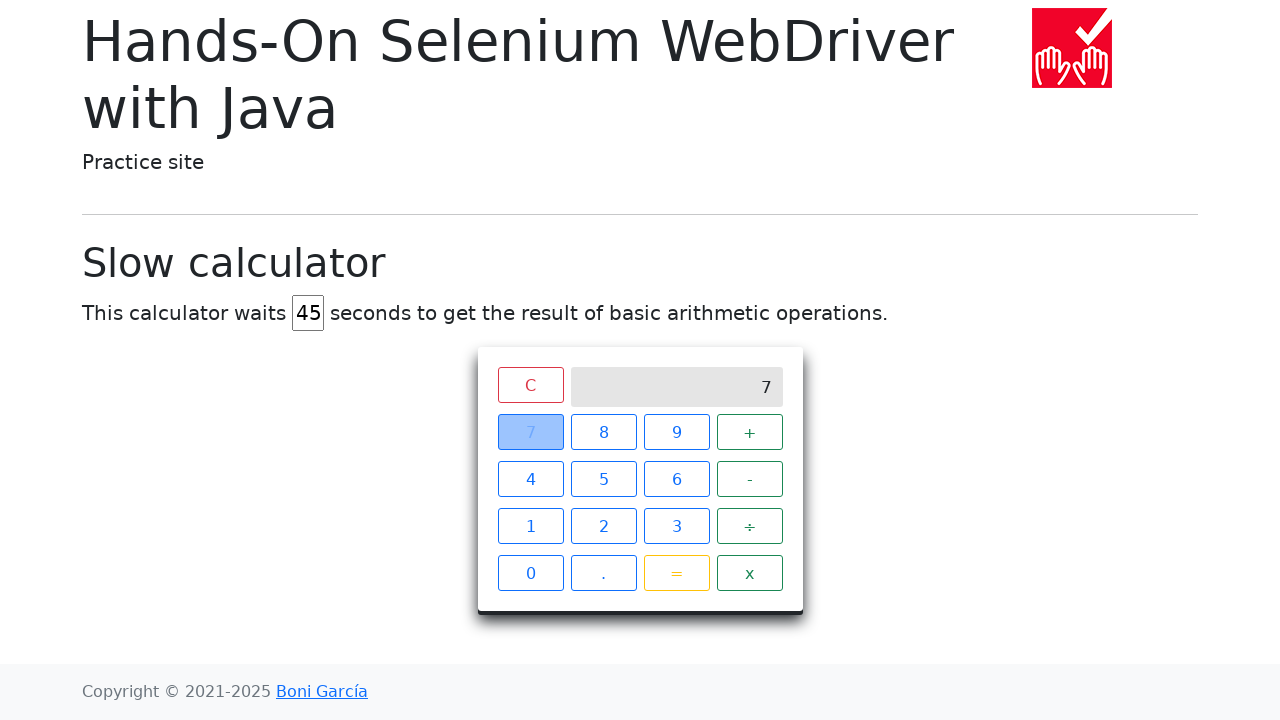

Clicked plus operator at (750, 432) on span.operator:has-text('+')
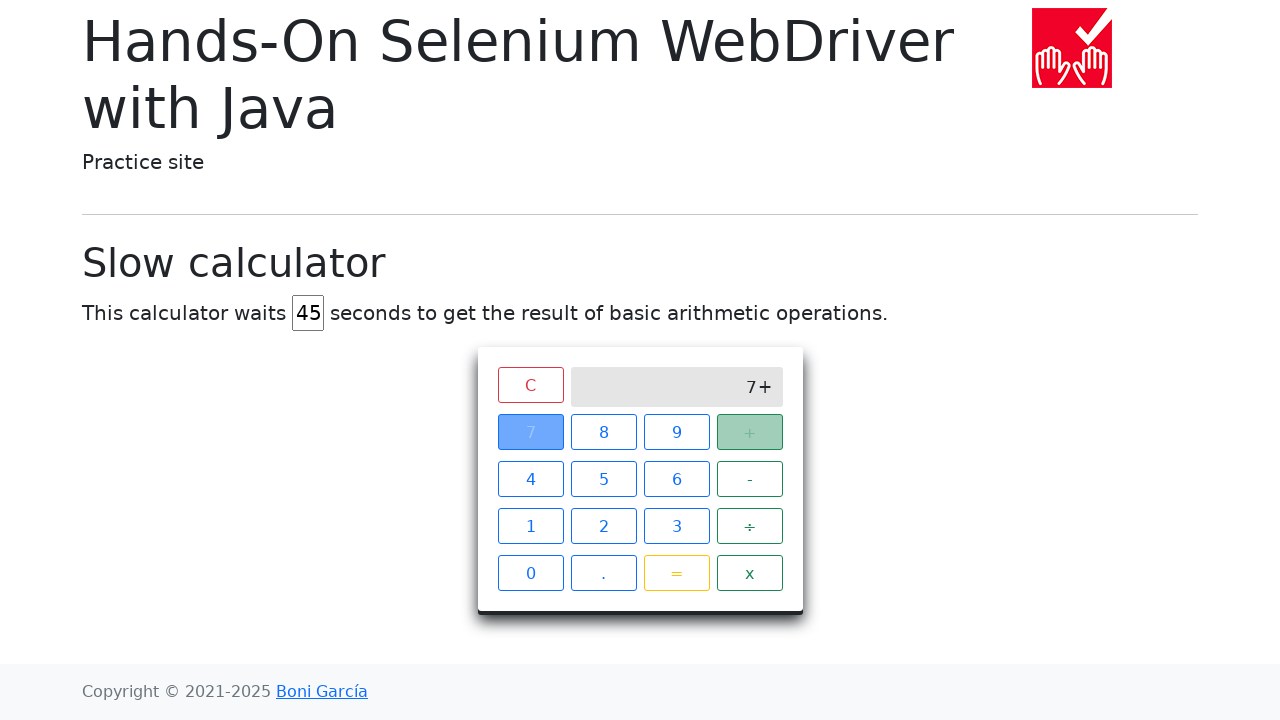

Clicked number 8 at (604, 432) on span.btn:has-text('8')
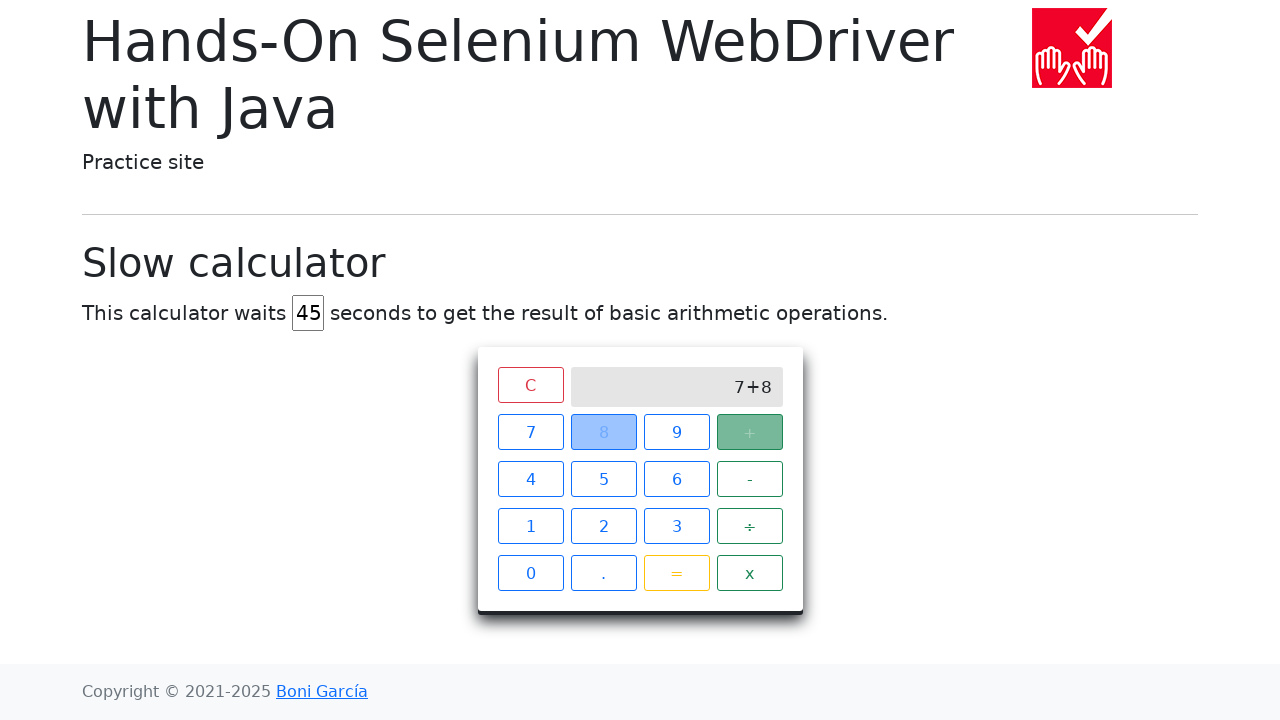

Clicked equals button to perform calculation at (676, 573) on span.btn:has-text('=')
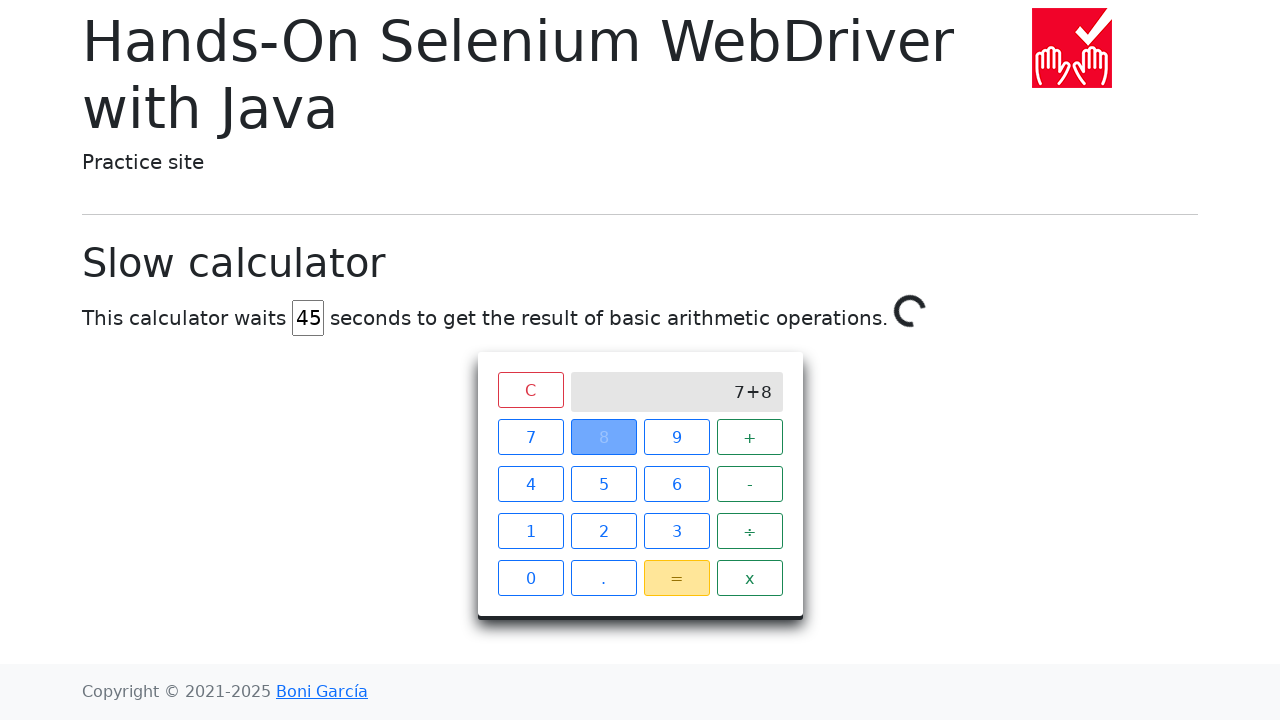

Waited for calculation result to display 15 (7 + 8)
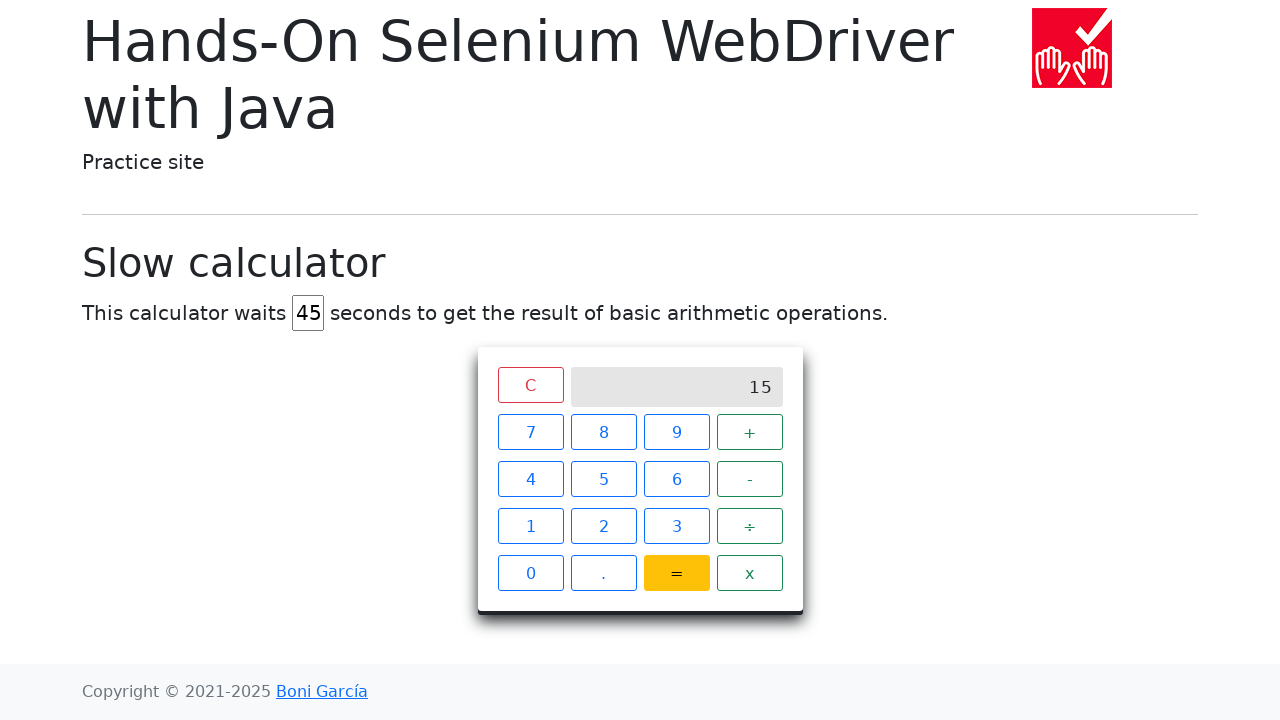

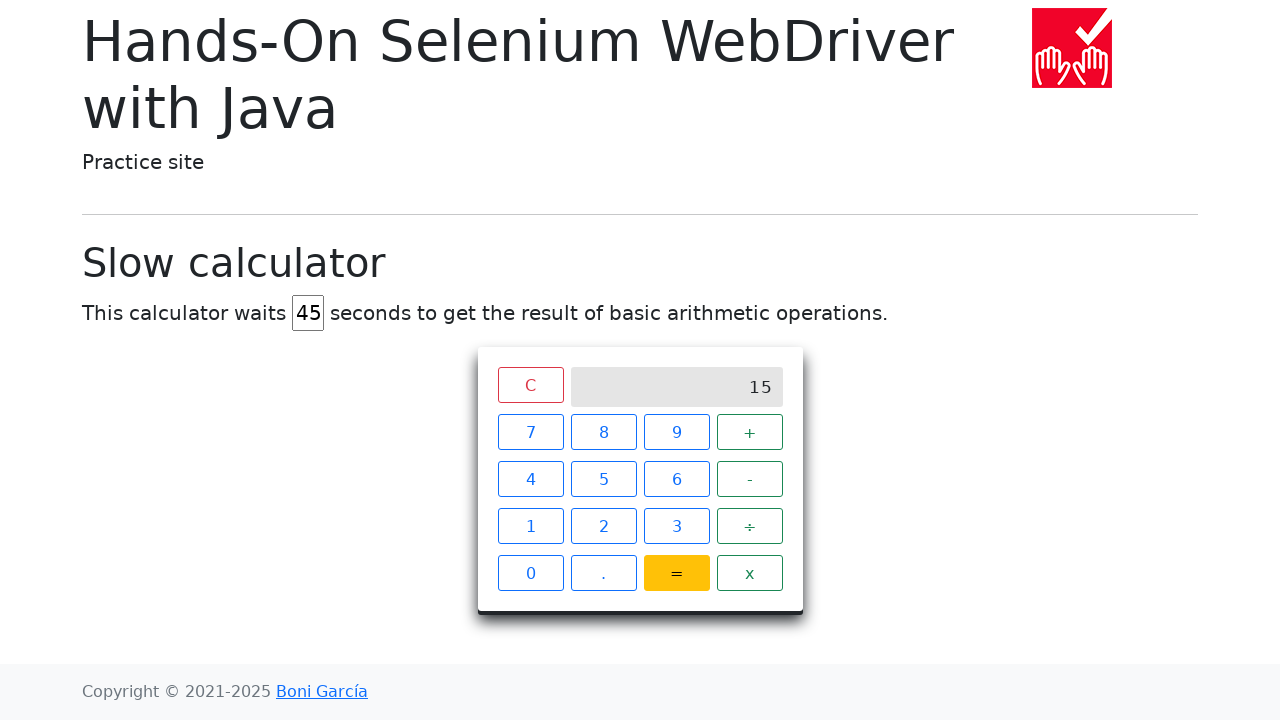